Tests dynamic loading by clicking start button, waiting for loading to disappear, then verifying Hello World text

Starting URL: http://the-internet.herokuapp.com/dynamic_loading/2

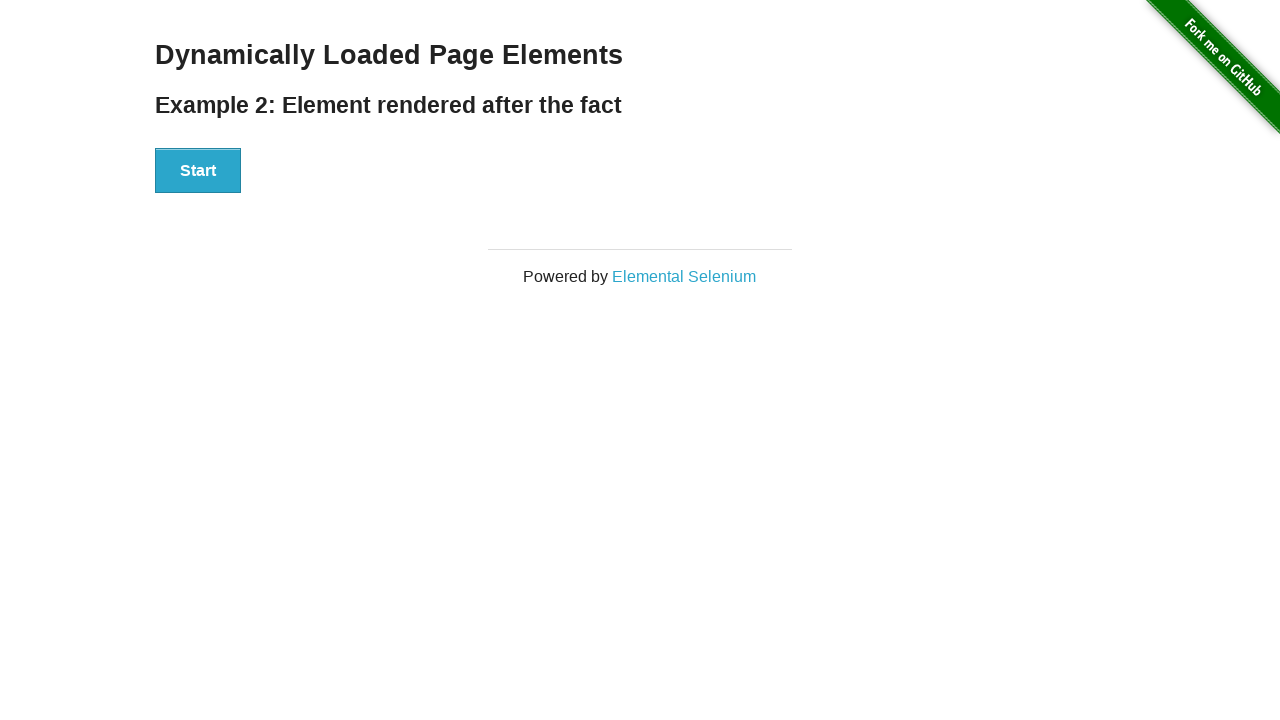

Clicked start button to initiate dynamic loading at (198, 171) on xpath=//div[@id='start']/button
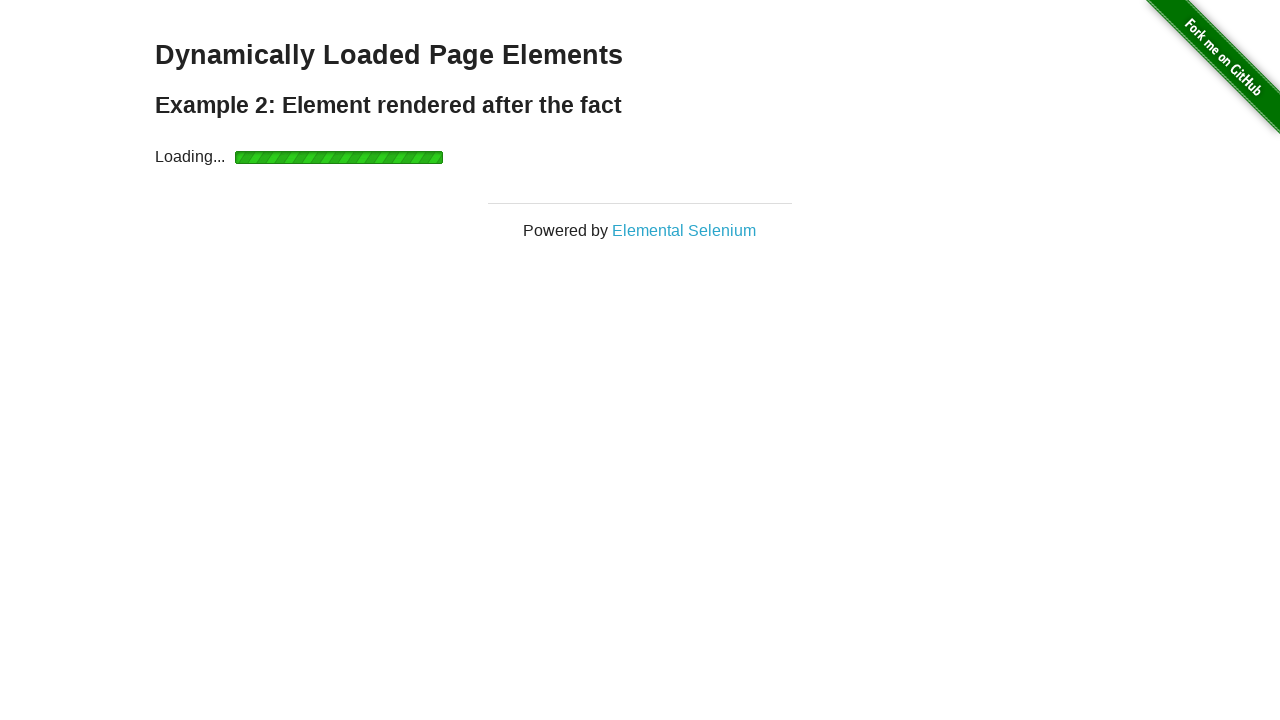

Loading indicator disappeared
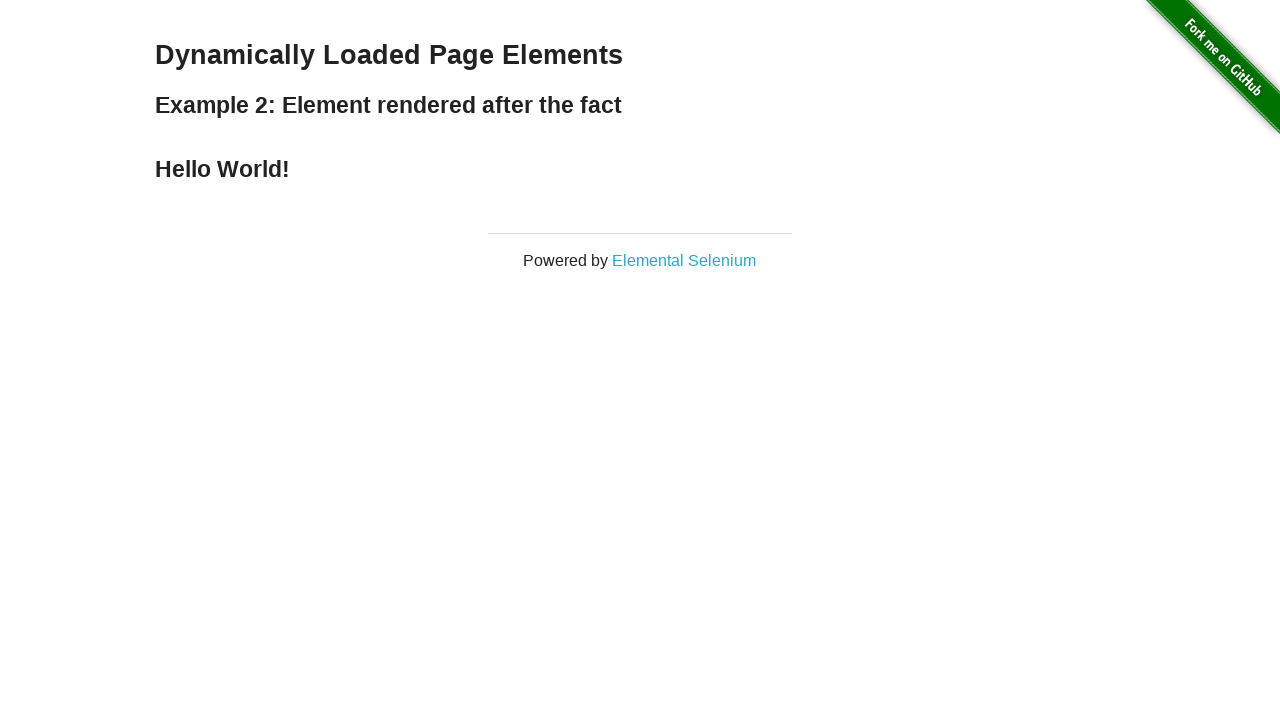

Hello World text appeared and is visible
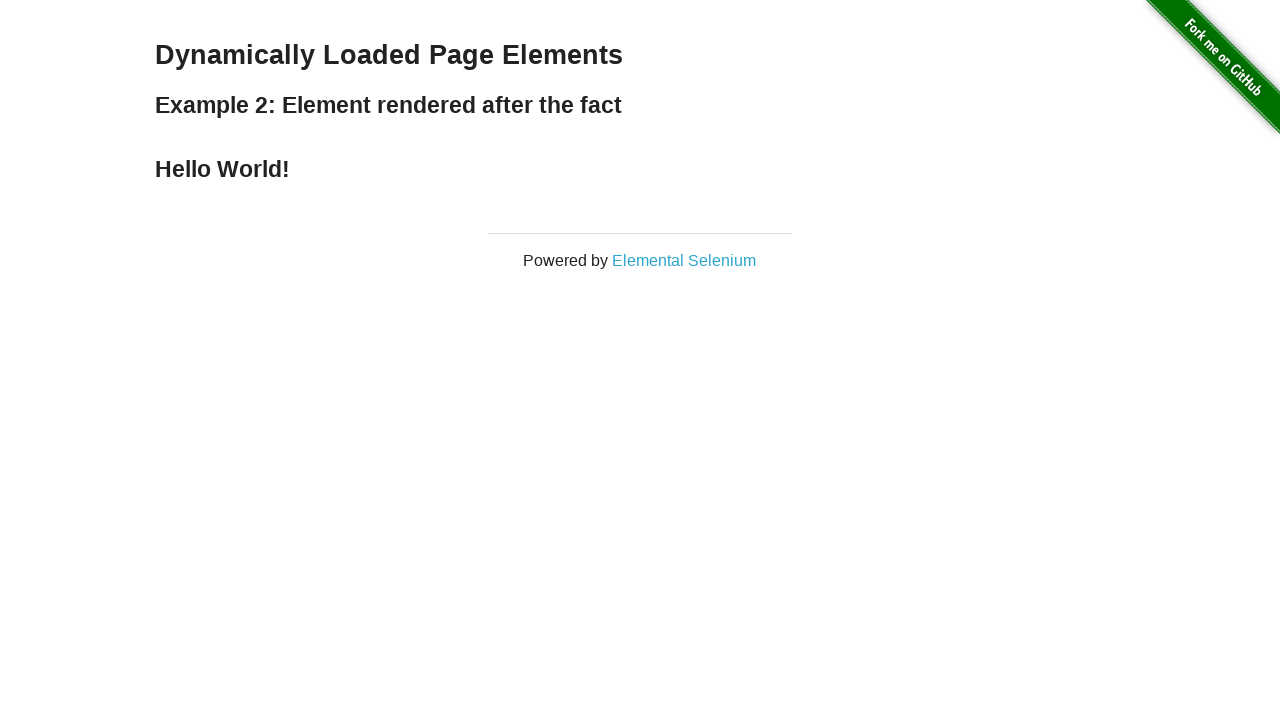

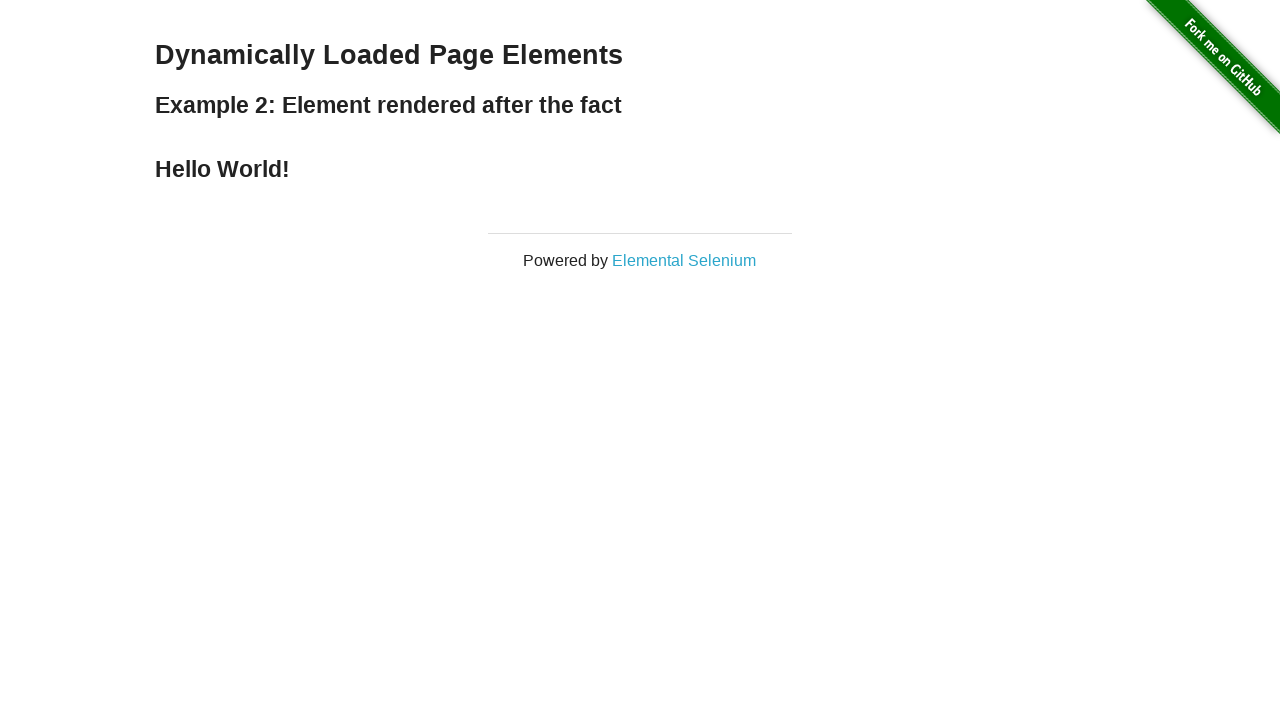